Navigates to the Test Cases page and verifies that the page is displayed with test case content.

Starting URL: https://automationexercise.com

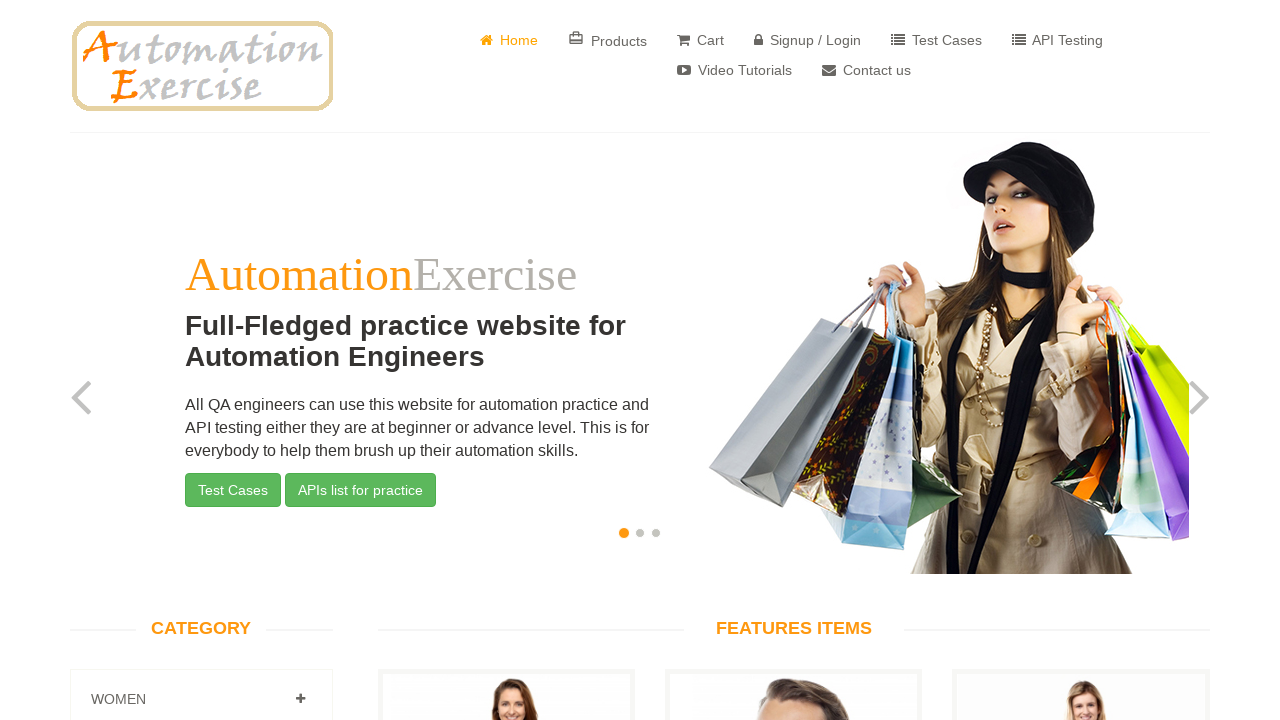

Clicked on Test Cases link at (936, 40) on a[href='/test_cases']
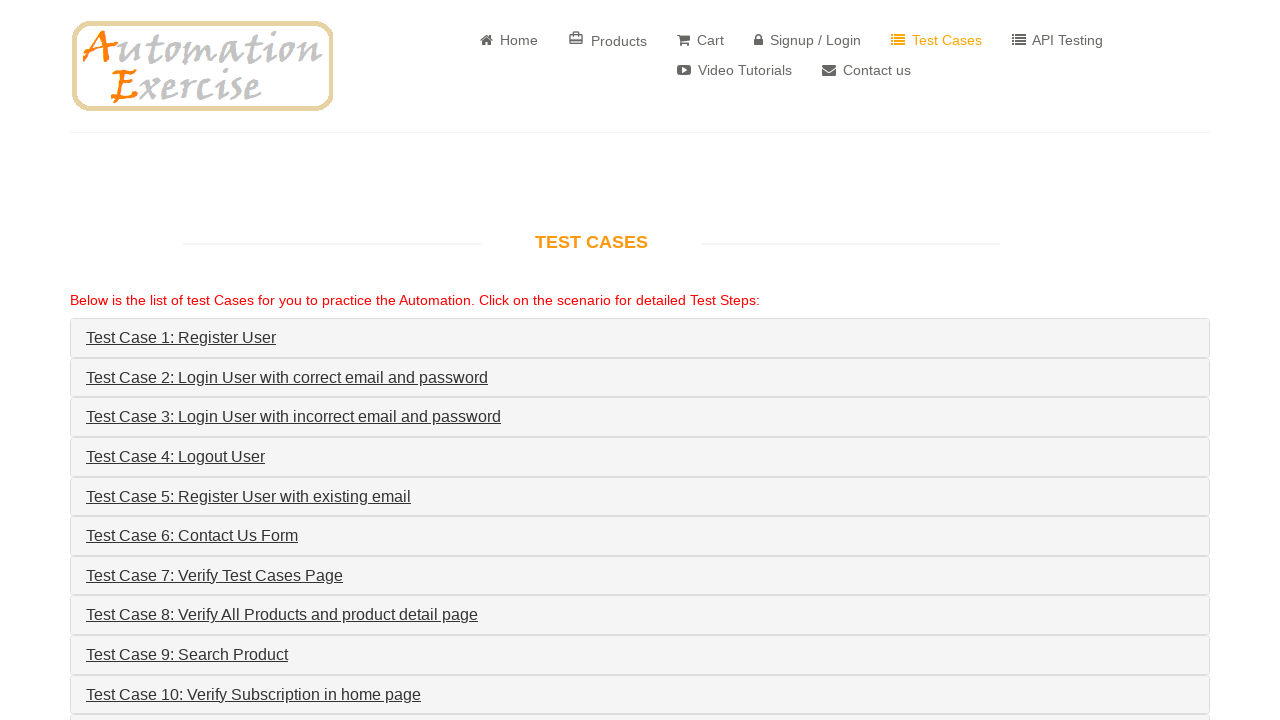

Test Cases page loaded and text is visible
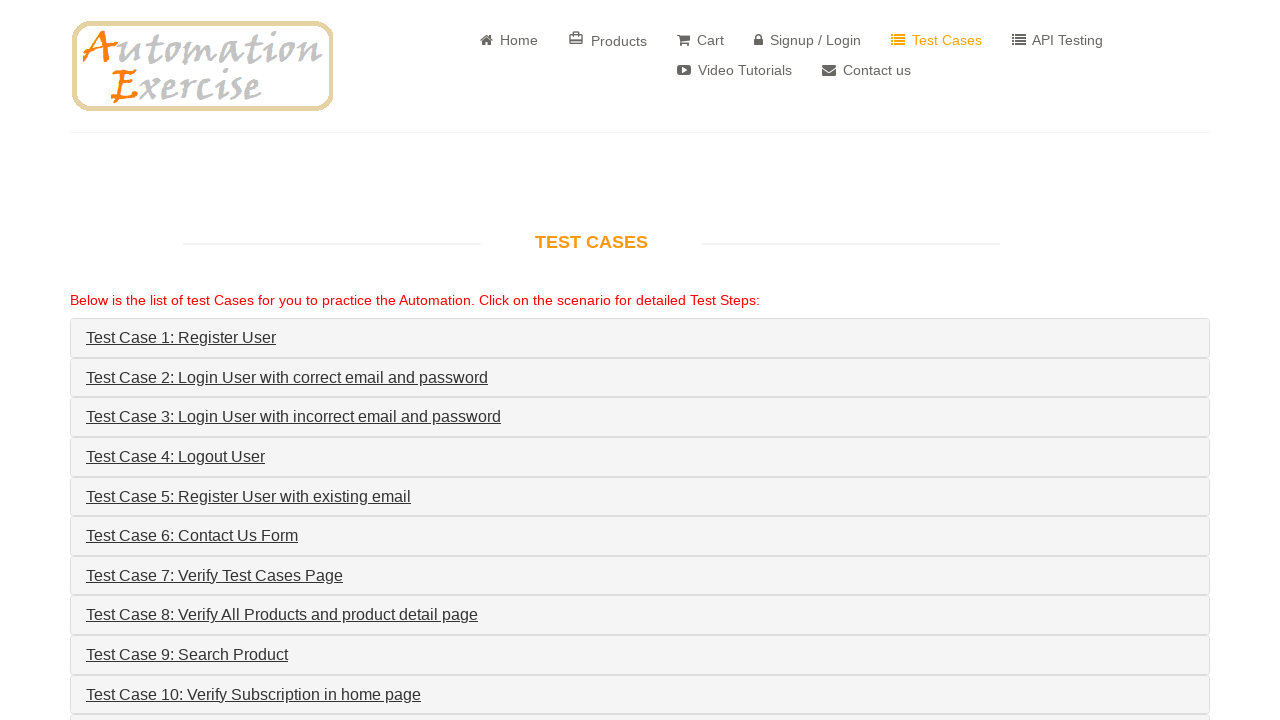

Verified URL contains 'test_cases'
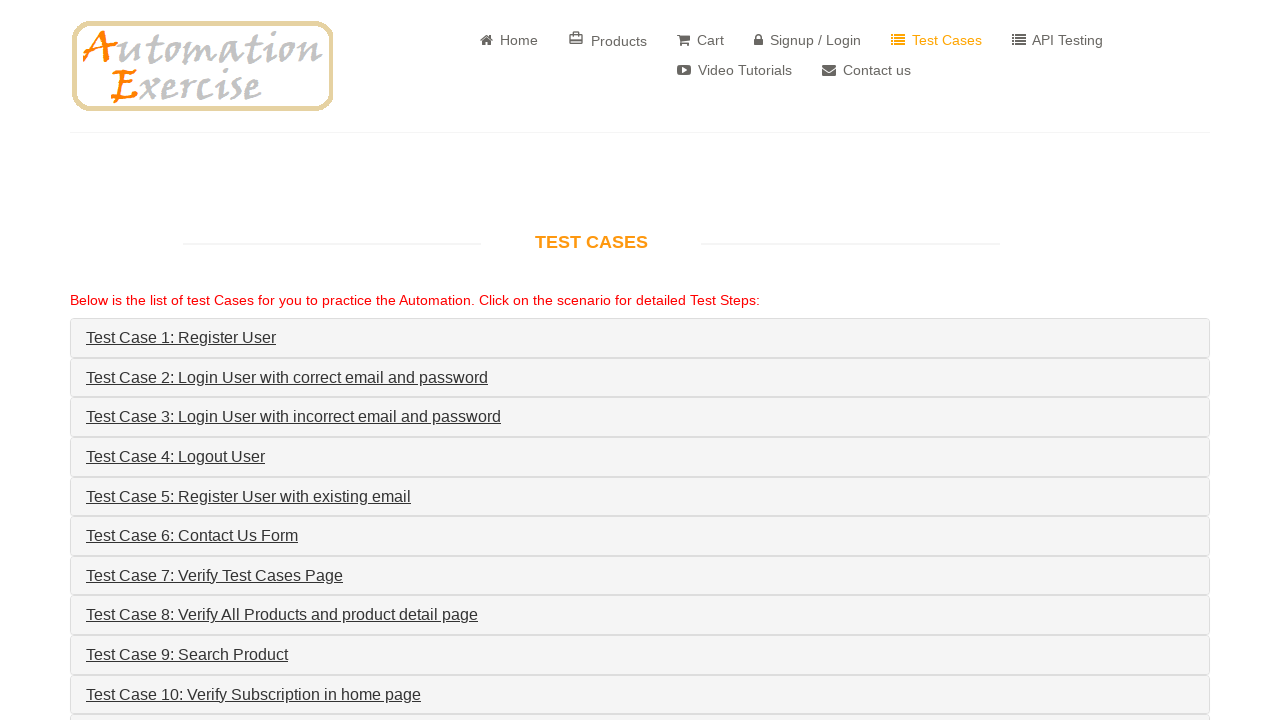

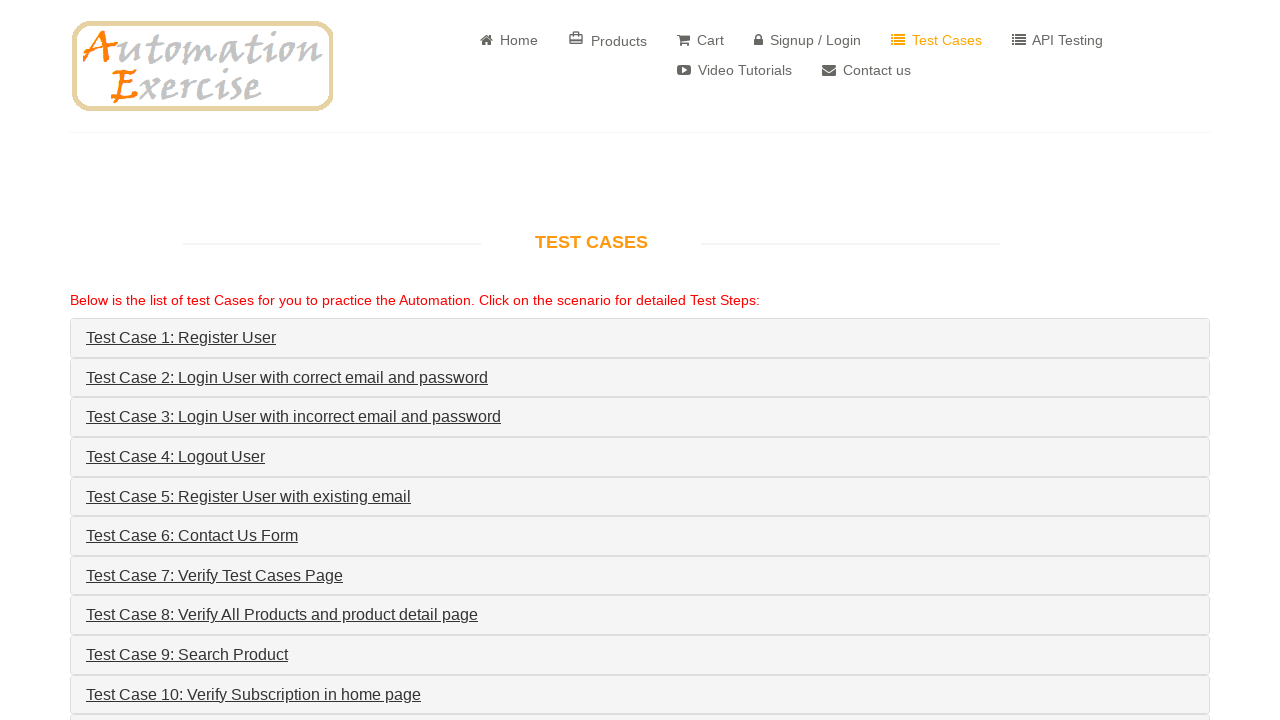